Tests search functionality on TesterHome by entering a search query

Starting URL: https://testerhome.com

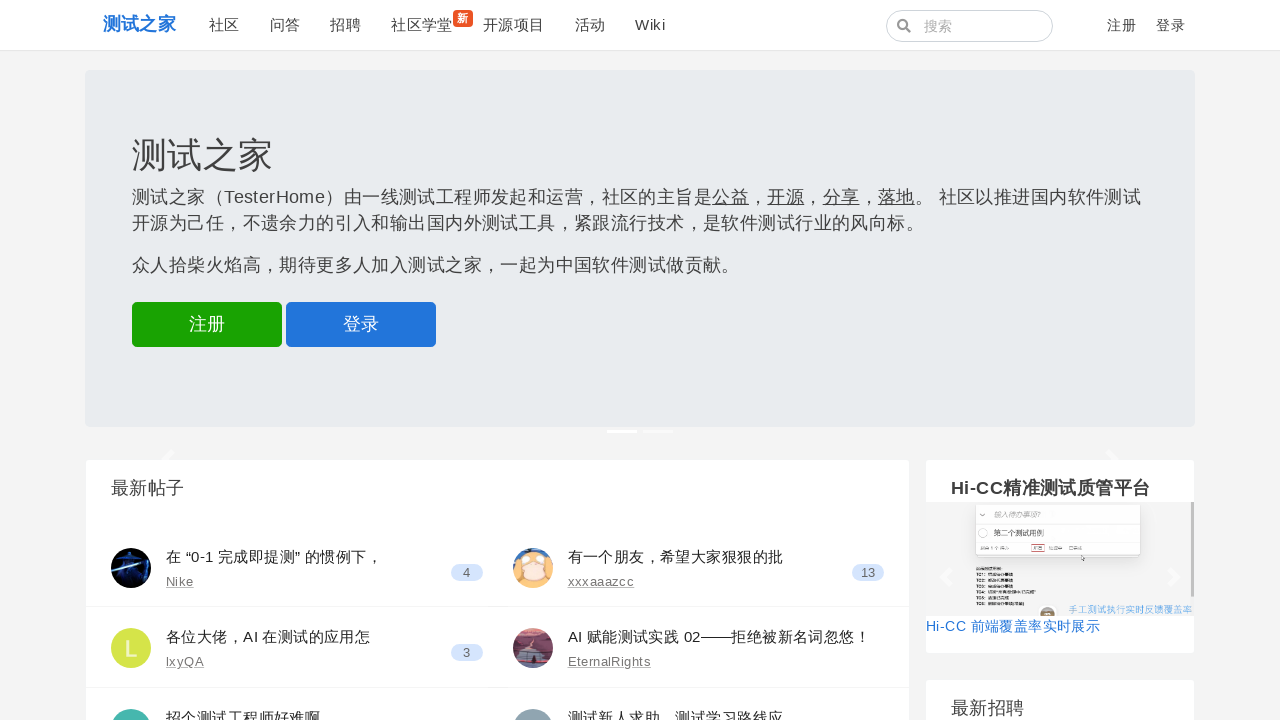

Filled search box with 'selenium' on input[name='q']
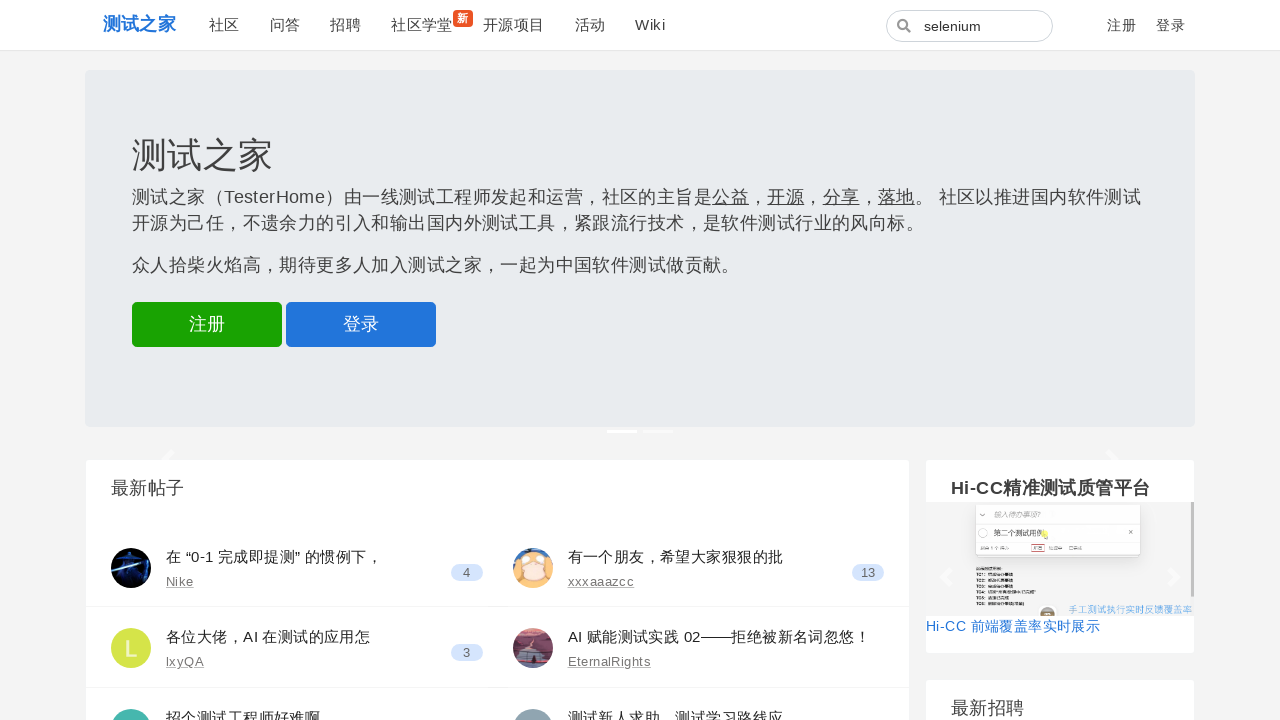

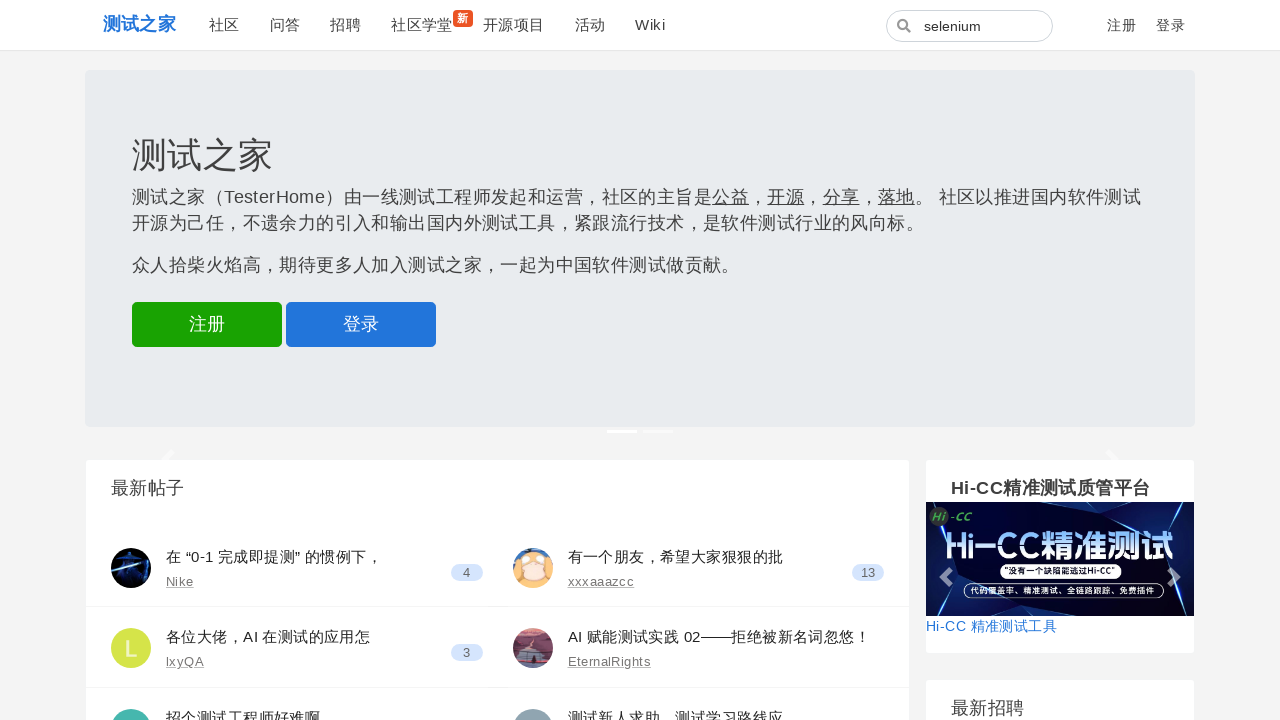